Tests double-click functionality by switching to an iframe and double-clicking on a text element, then verifying the text color changes to red.

Starting URL: https://www.w3schools.com/tags/tryit.asp?filename=tryhtml5_ev_ondblclick2

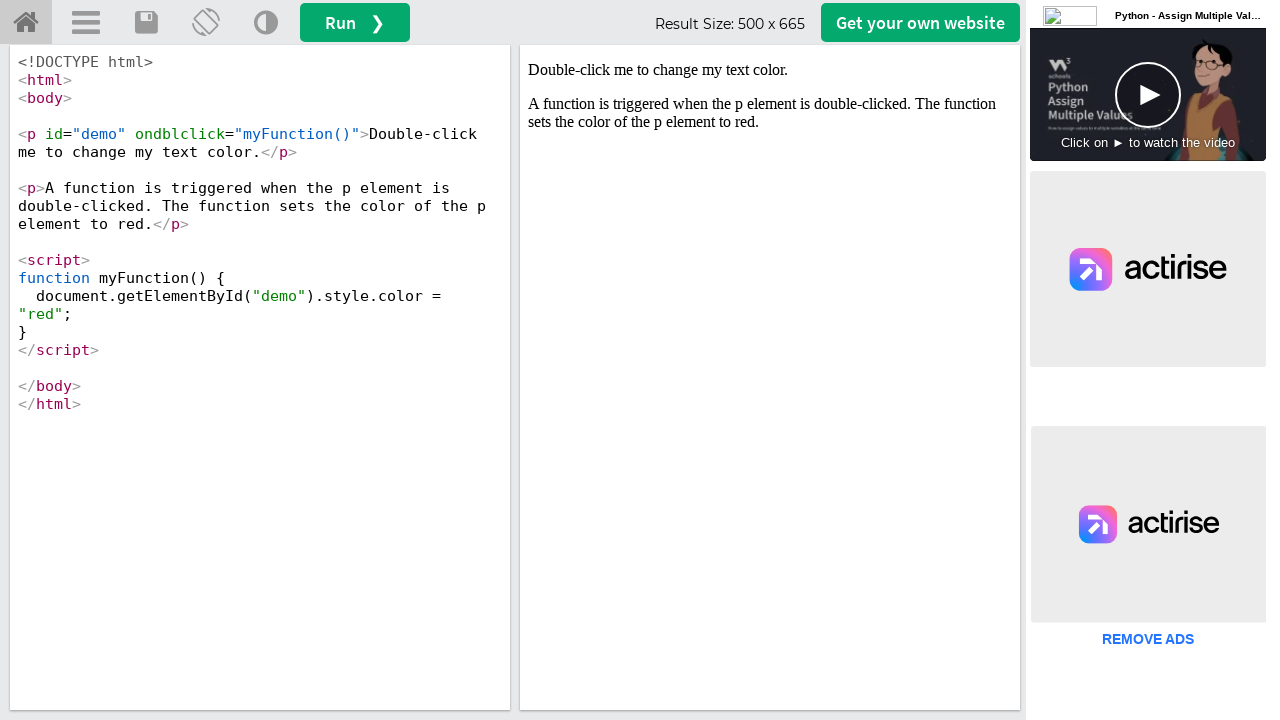

Located iframe with ID 'iframeResult'
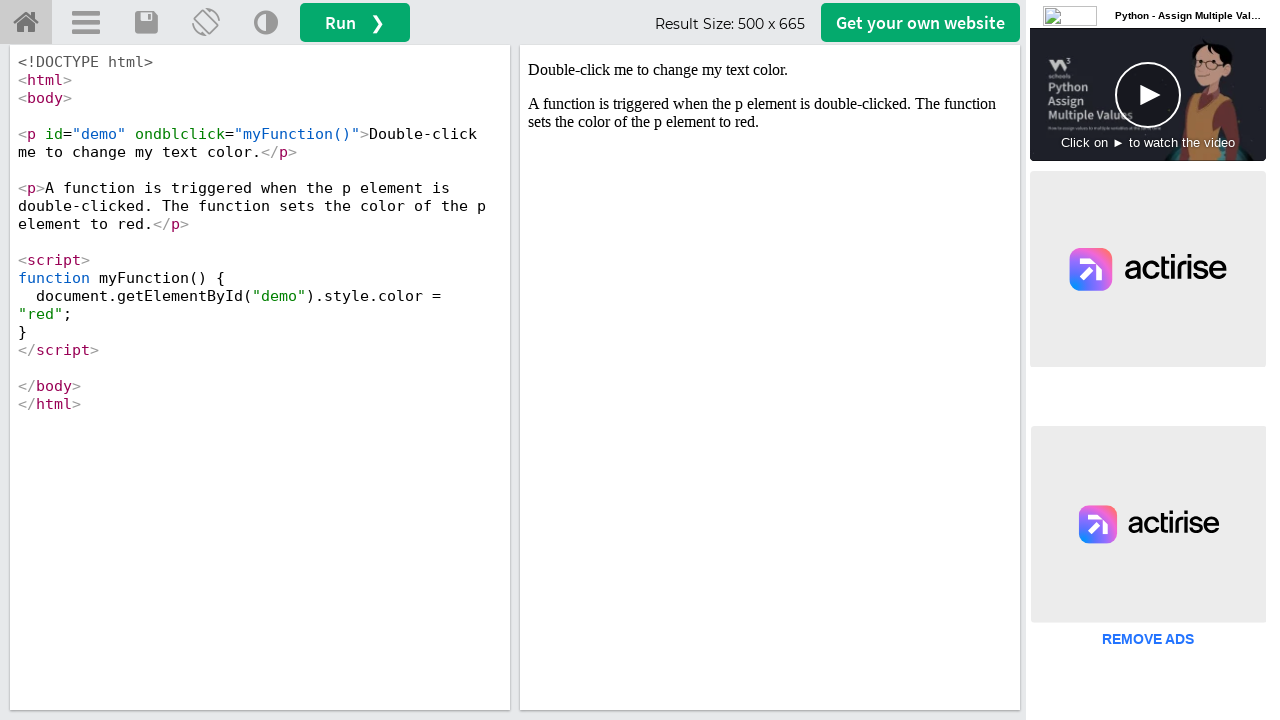

Located text element with ID 'demo' inside iframe
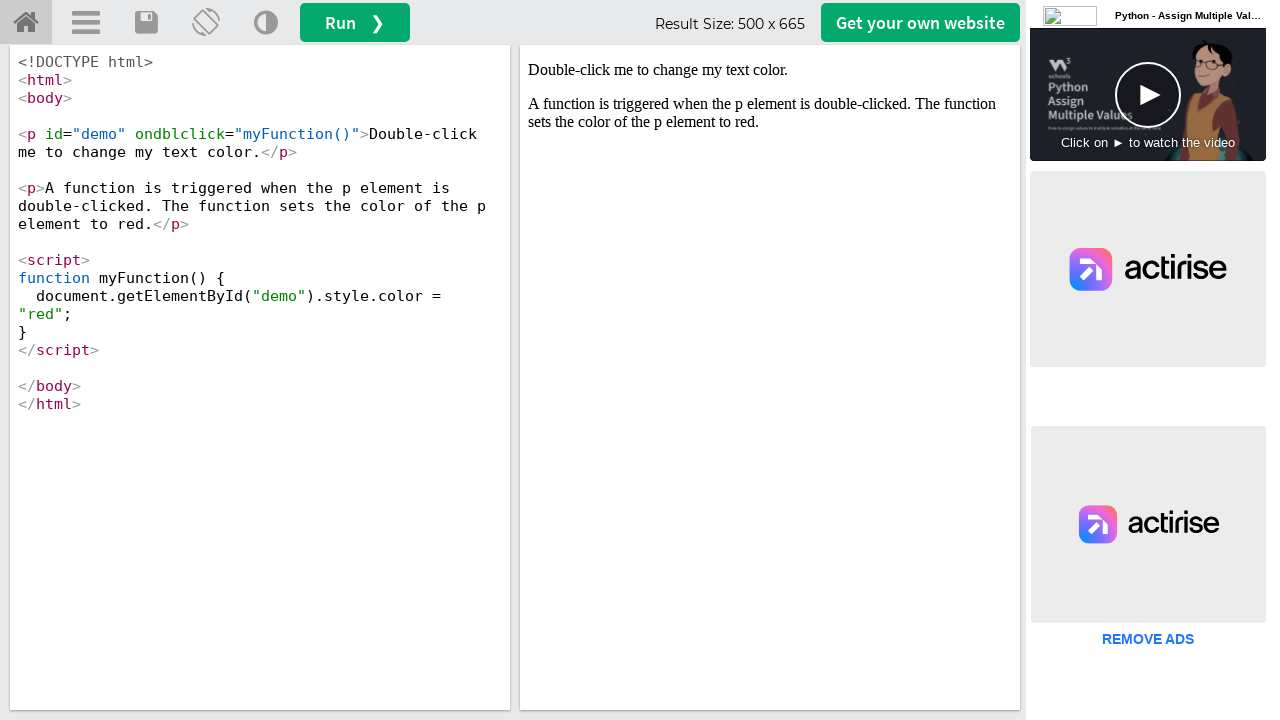

Double-clicked on the text element at (770, 70) on #iframeResult >> internal:control=enter-frame >> #demo
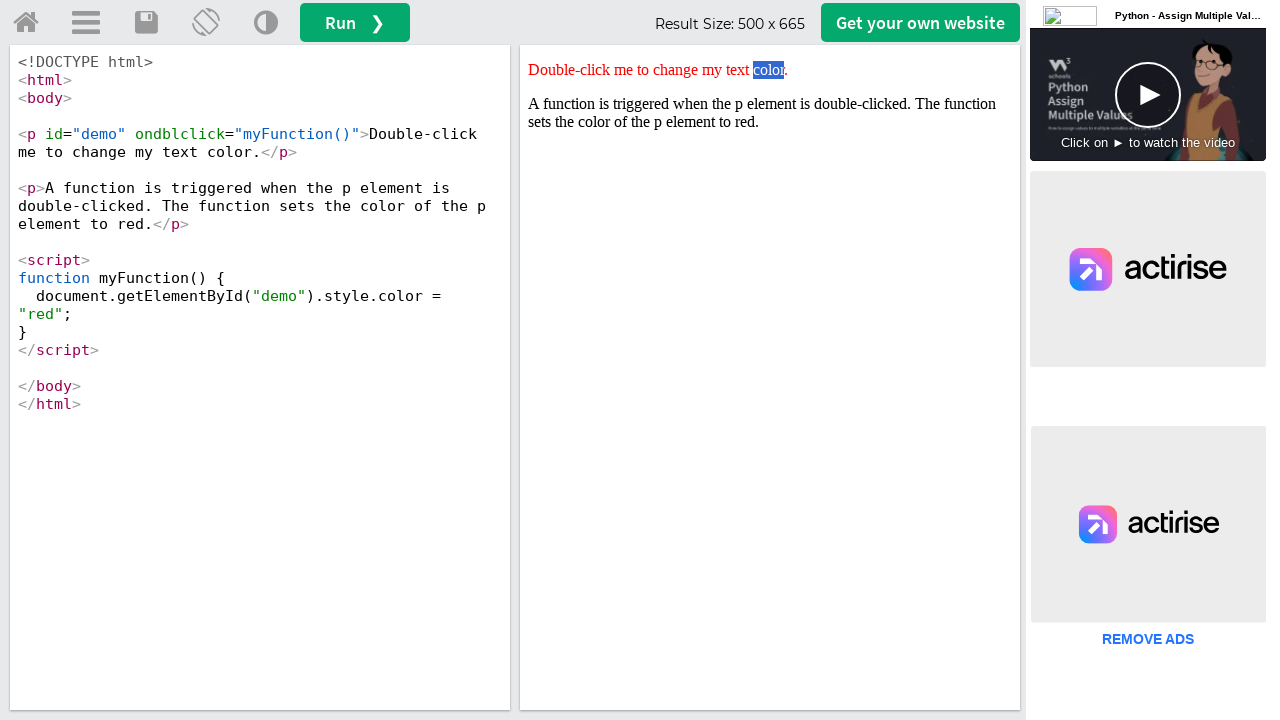

Retrieved style attribute: color: red;
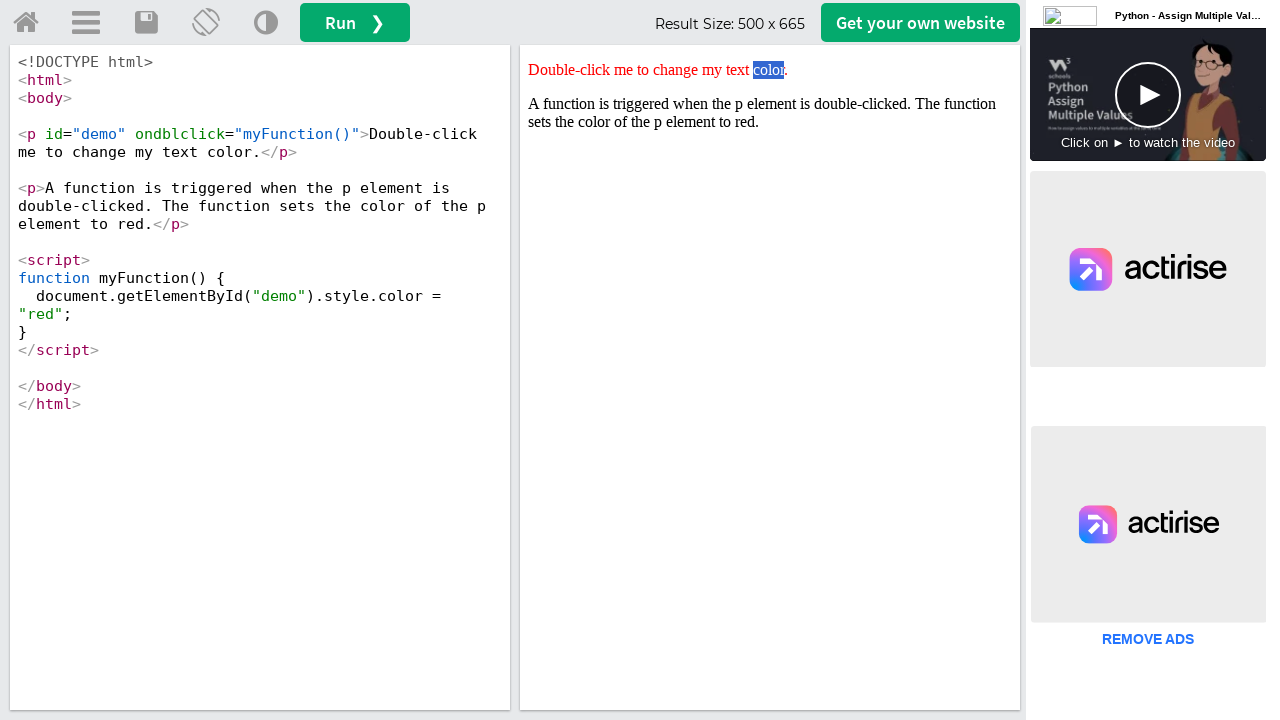

Verified that text color changed to red
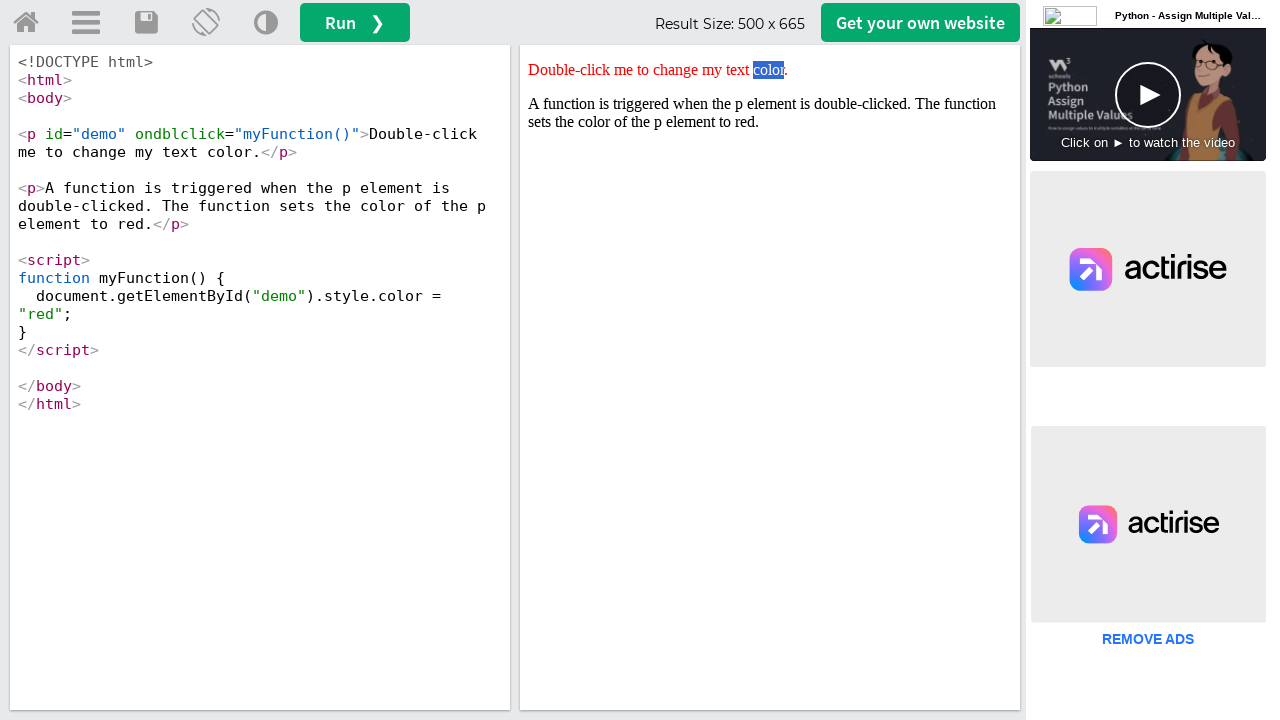

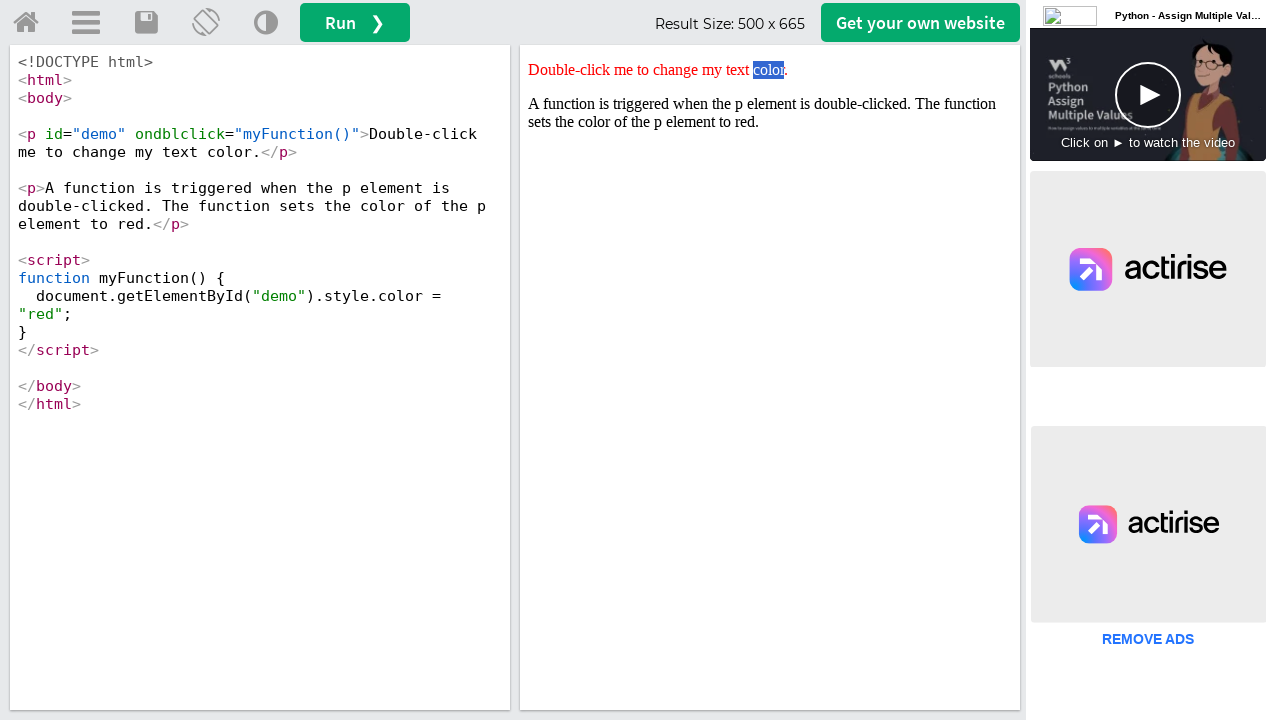